Verifies the page title of the OrangeHRM login page

Starting URL: https://opensource-demo.orangehrmlive.com/web/index.php/auth/login

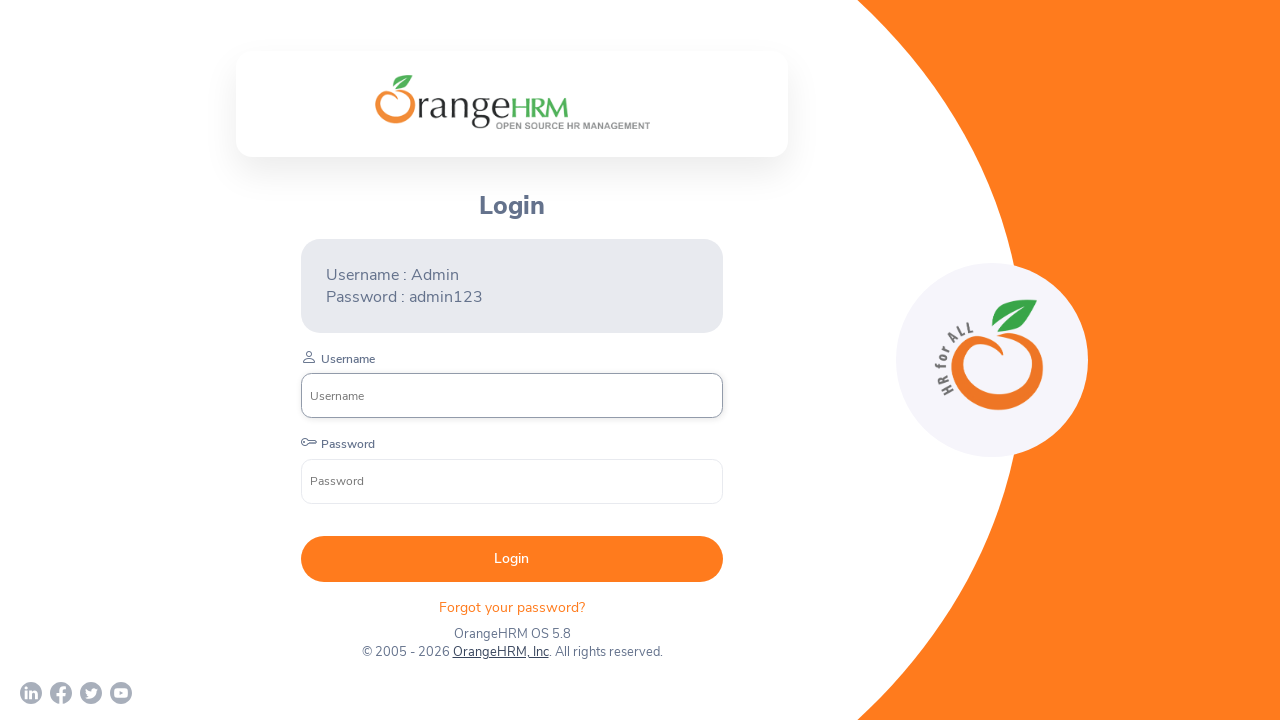

Waited 3 seconds for page to load
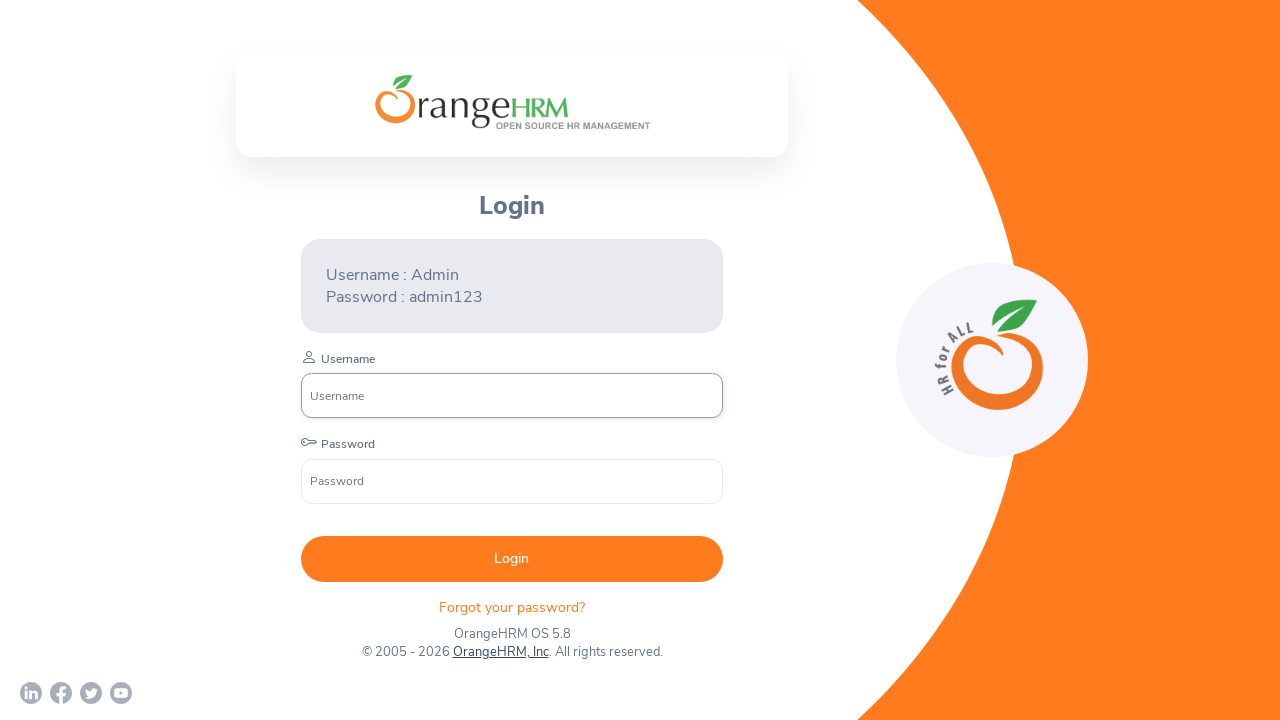

Retrieved page title: 'OrangeHRM'
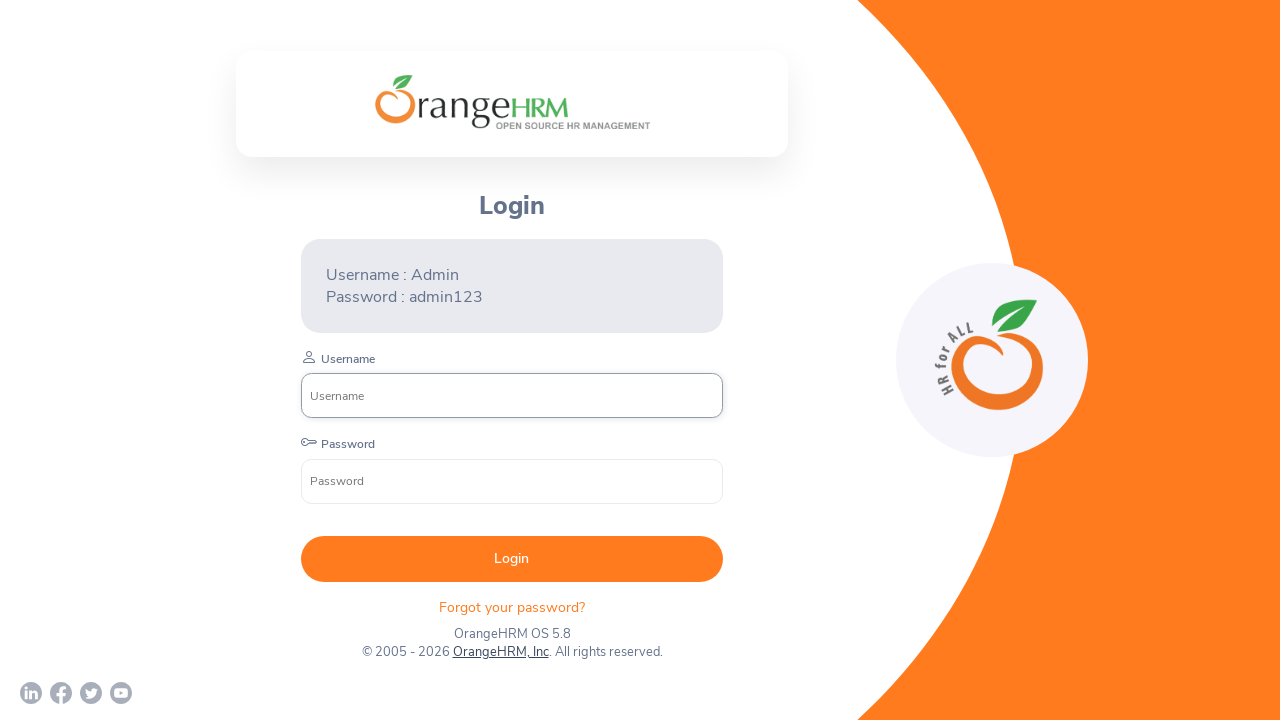

Verified page title contains 'OrangeHRM' or equals 'rangeHRM'
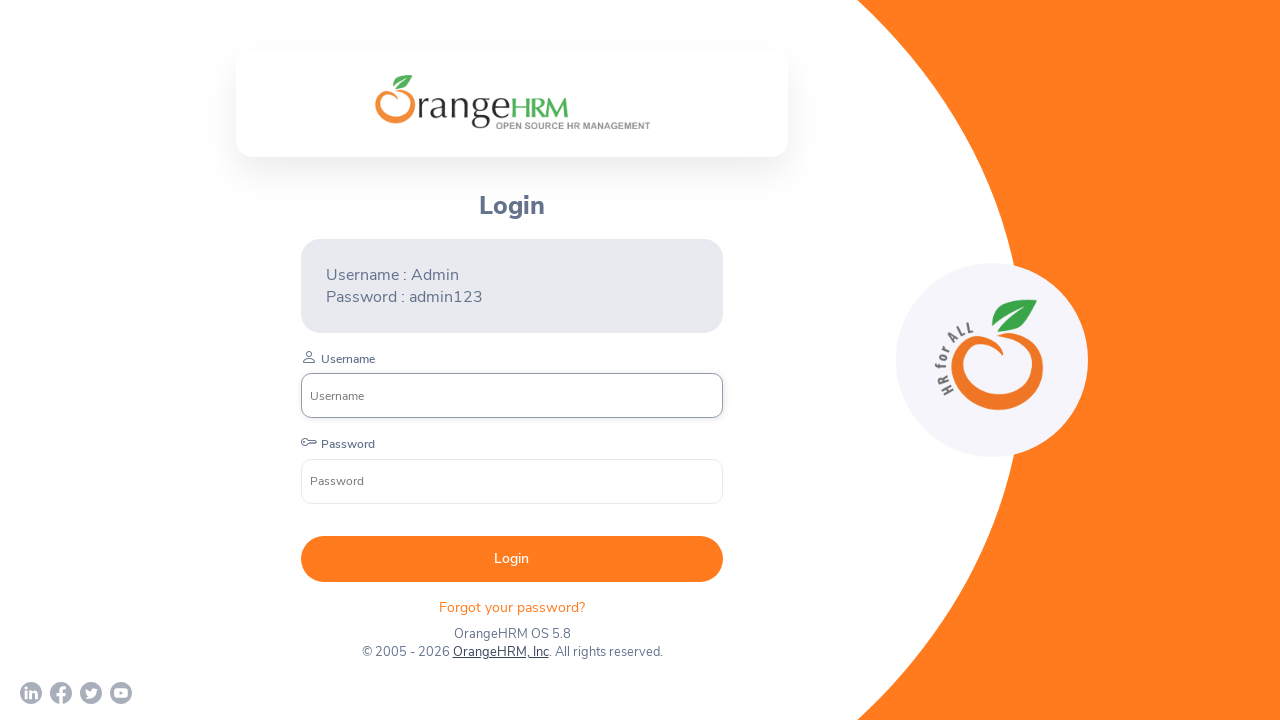

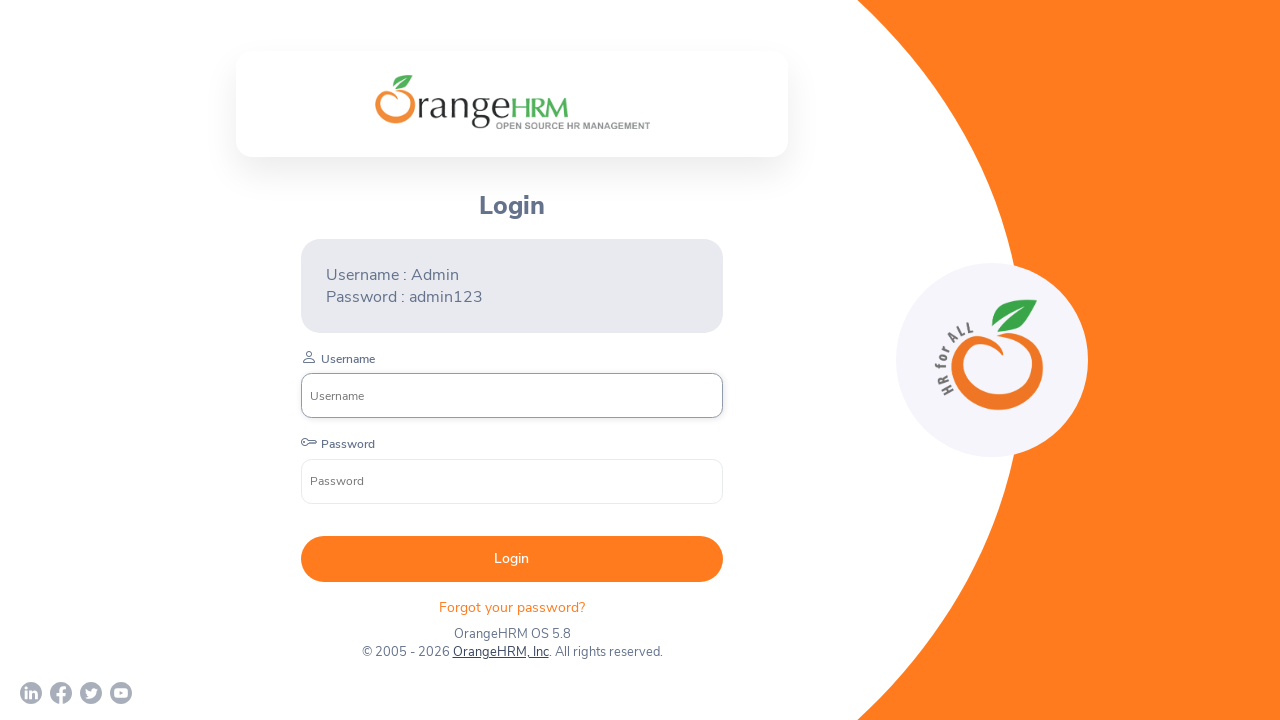